Hovers mouse over a navigation menu item to reveal dropdown

Starting URL: https://www.techlearn.in/code/

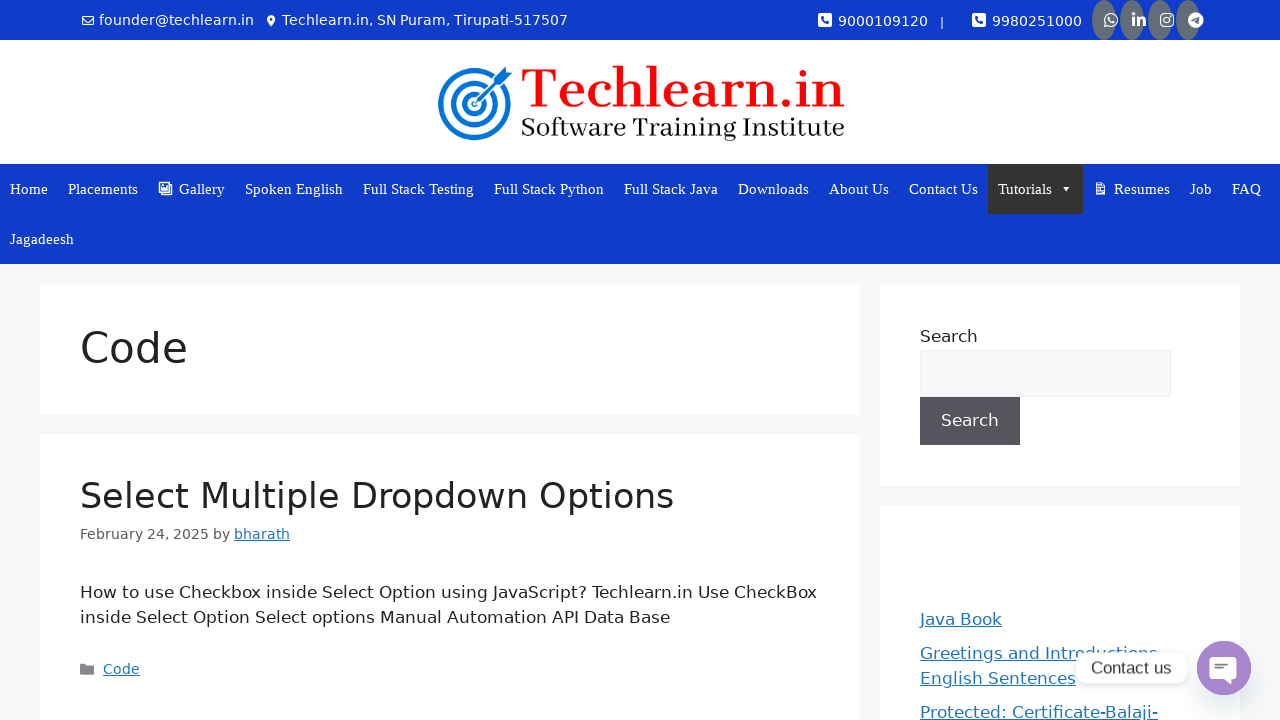

Navigated to https://www.techlearn.in/code/
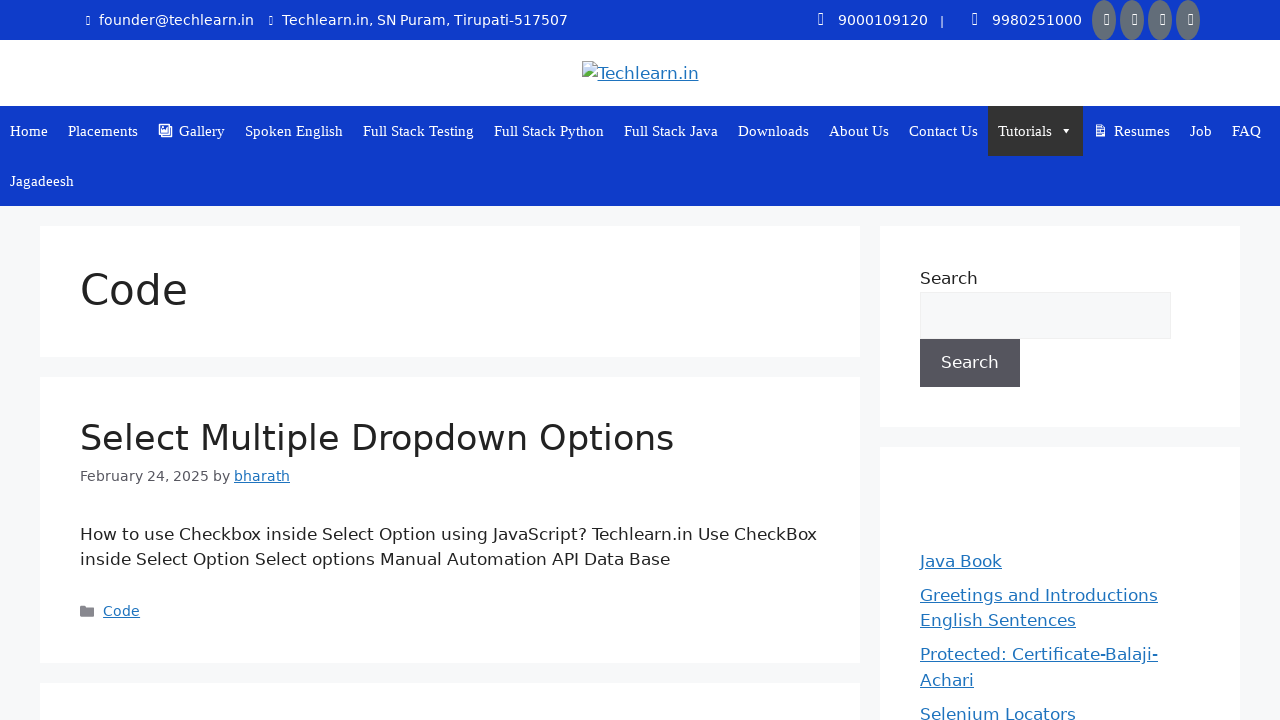

Hovered mouse over navigation menu item to reveal dropdown at (1036, 131) on xpath=//*[@id="mega-menu-item-14"]/a
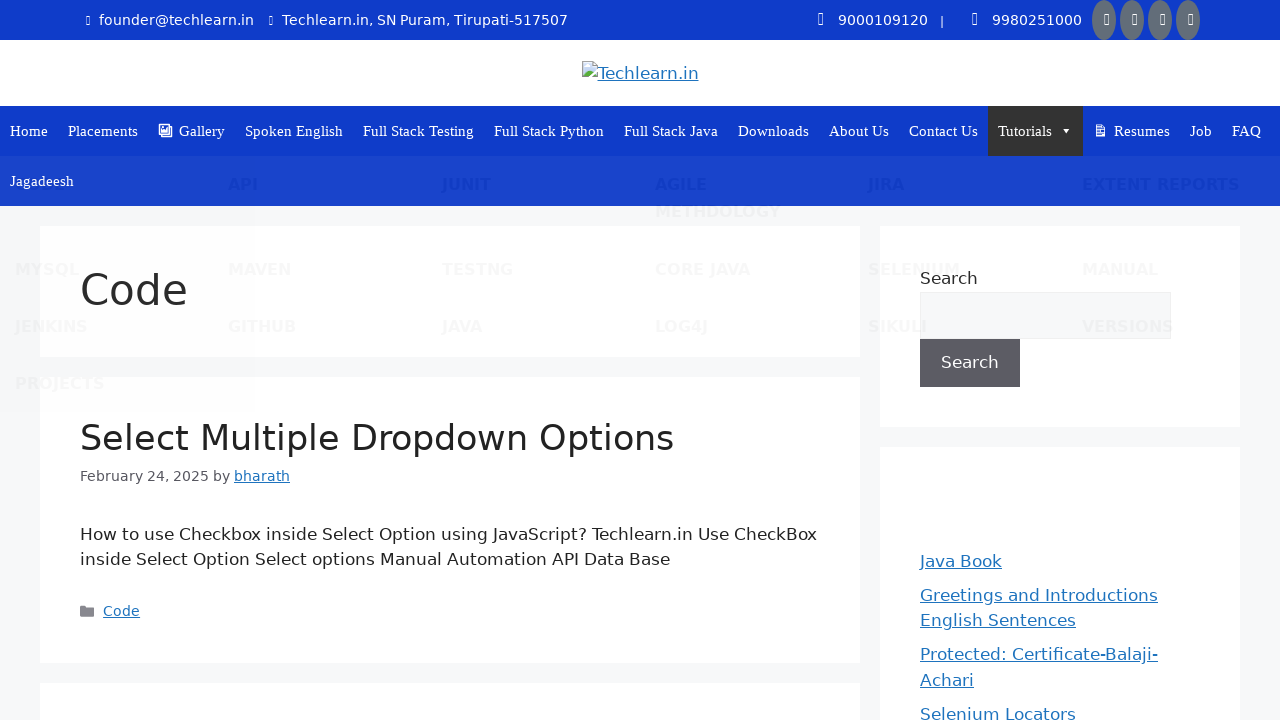

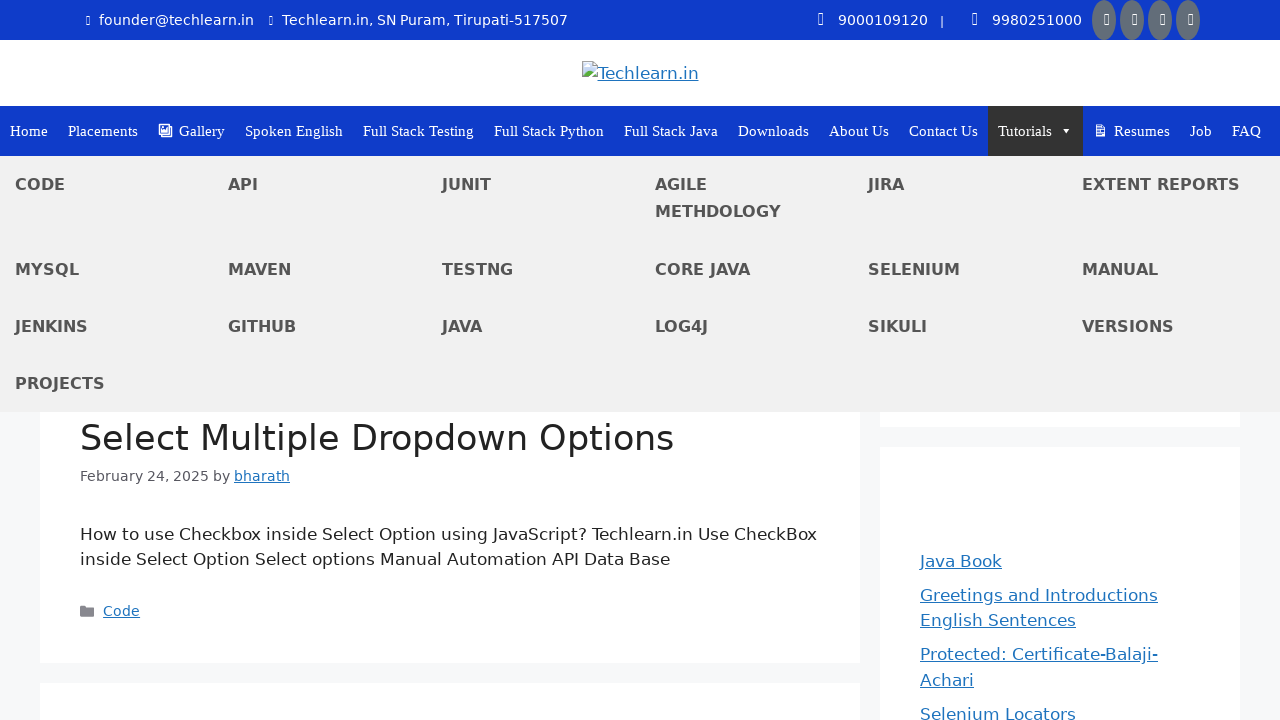